Tests JavaScript alert handling by clicking a button to trigger an alert, accepting it, and verifying the result message is displayed correctly on the page.

Starting URL: http://the-internet.herokuapp.com/javascript_alerts

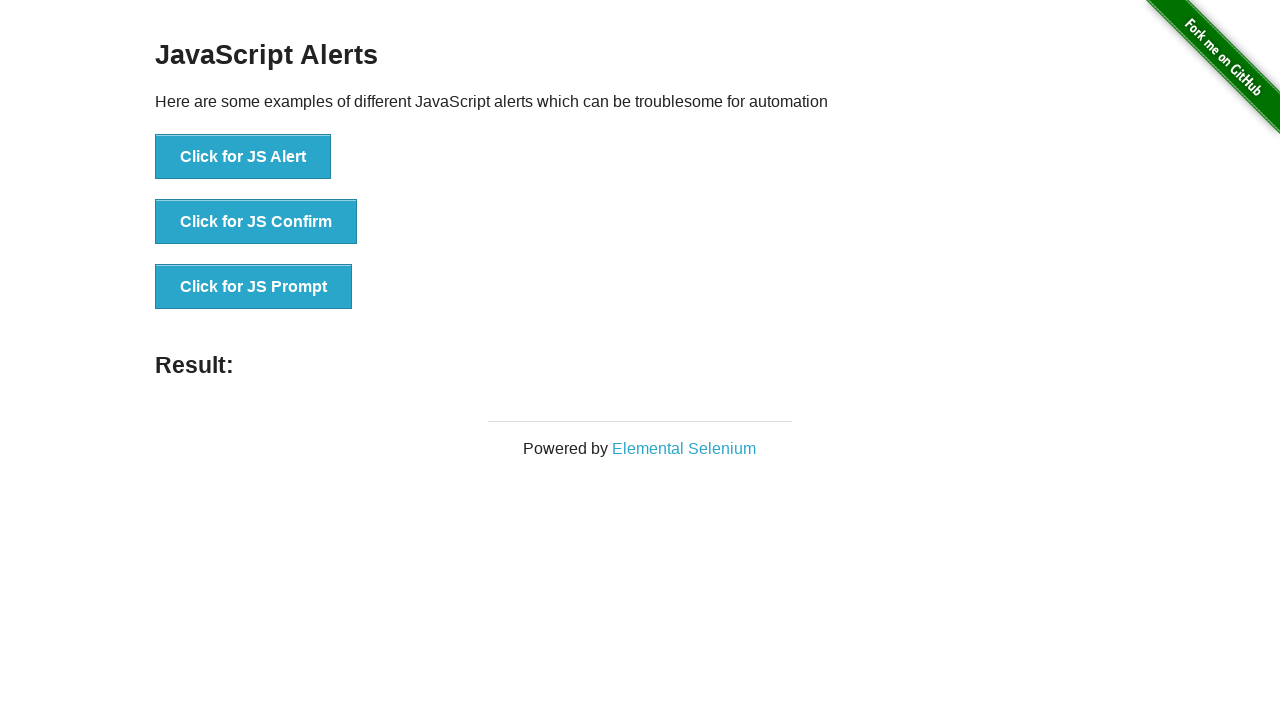

Clicked the first button to trigger JavaScript alert at (243, 157) on ul > li:nth-child(1) > button
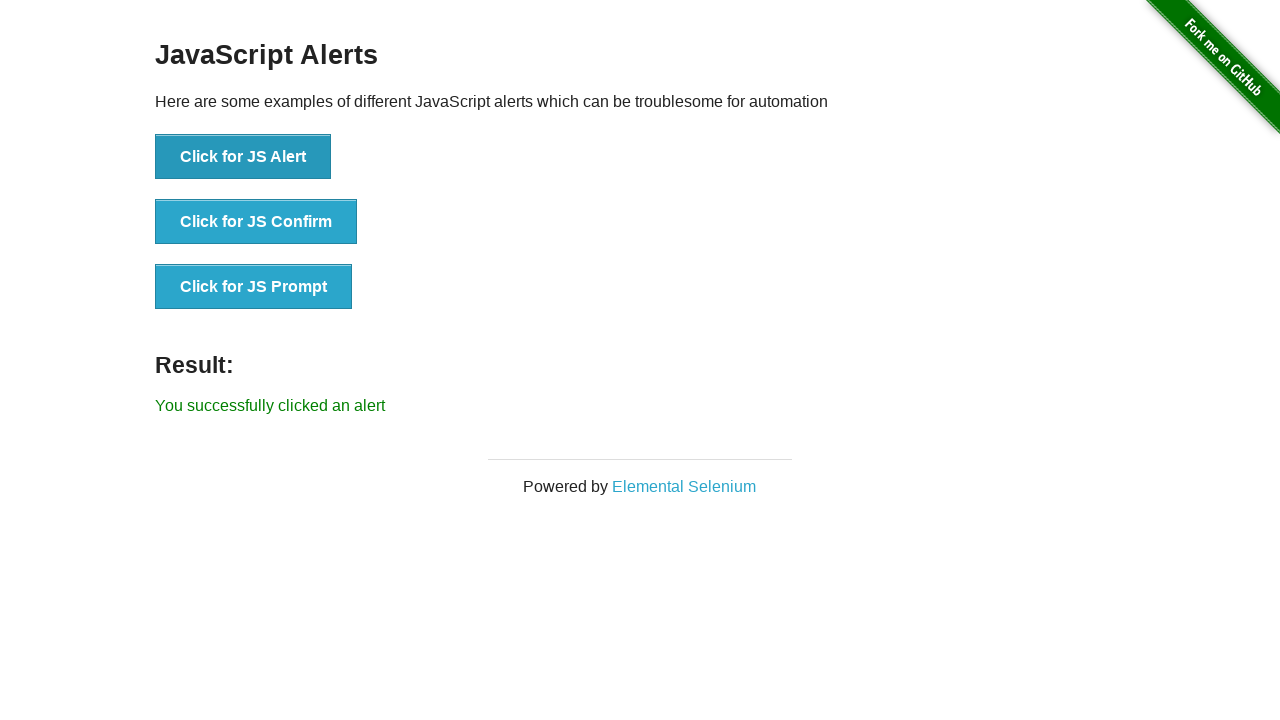

Set up dialog handler to accept alerts
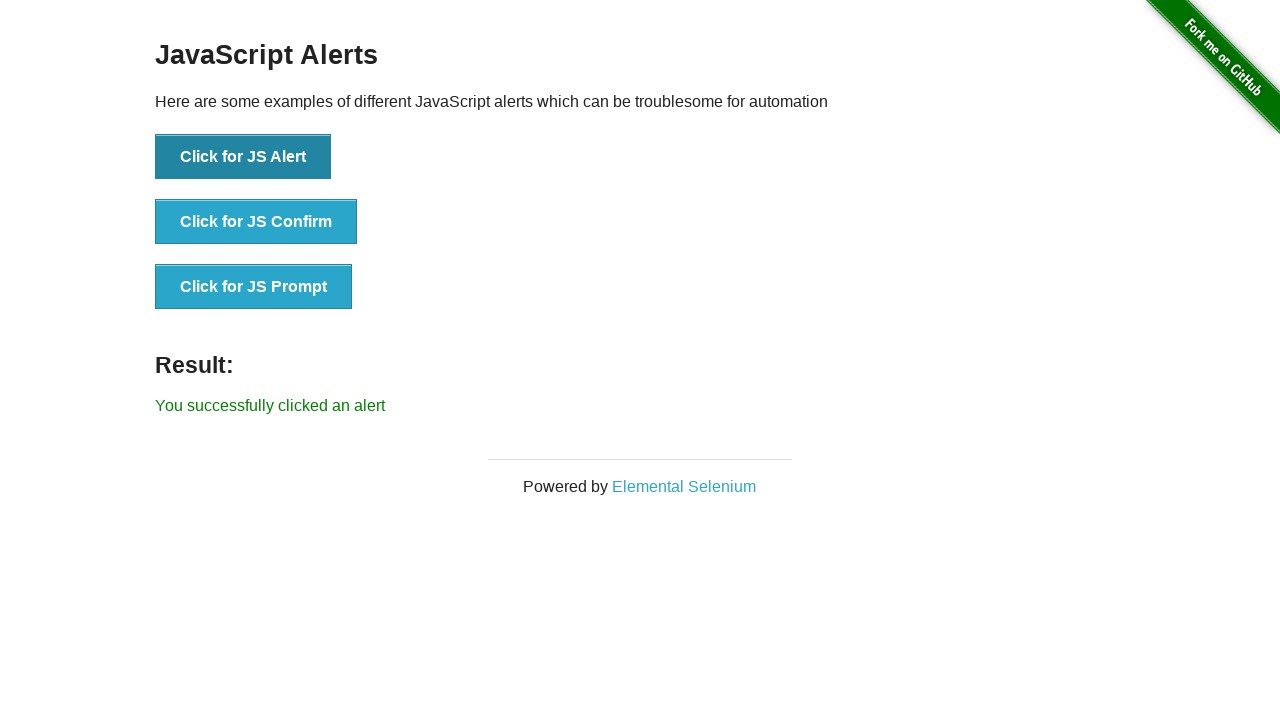

Clicked the button again to trigger alert with handler active at (243, 157) on ul > li:nth-child(1) > button
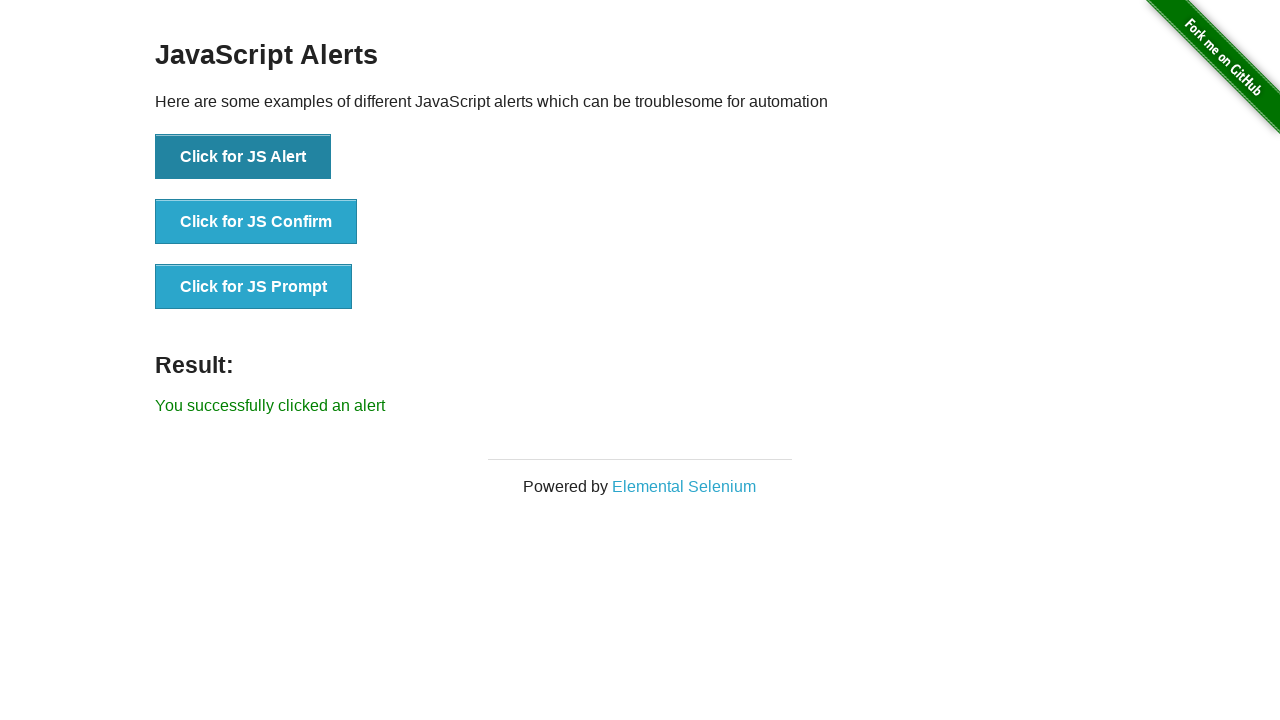

Retrieved result text from #result element
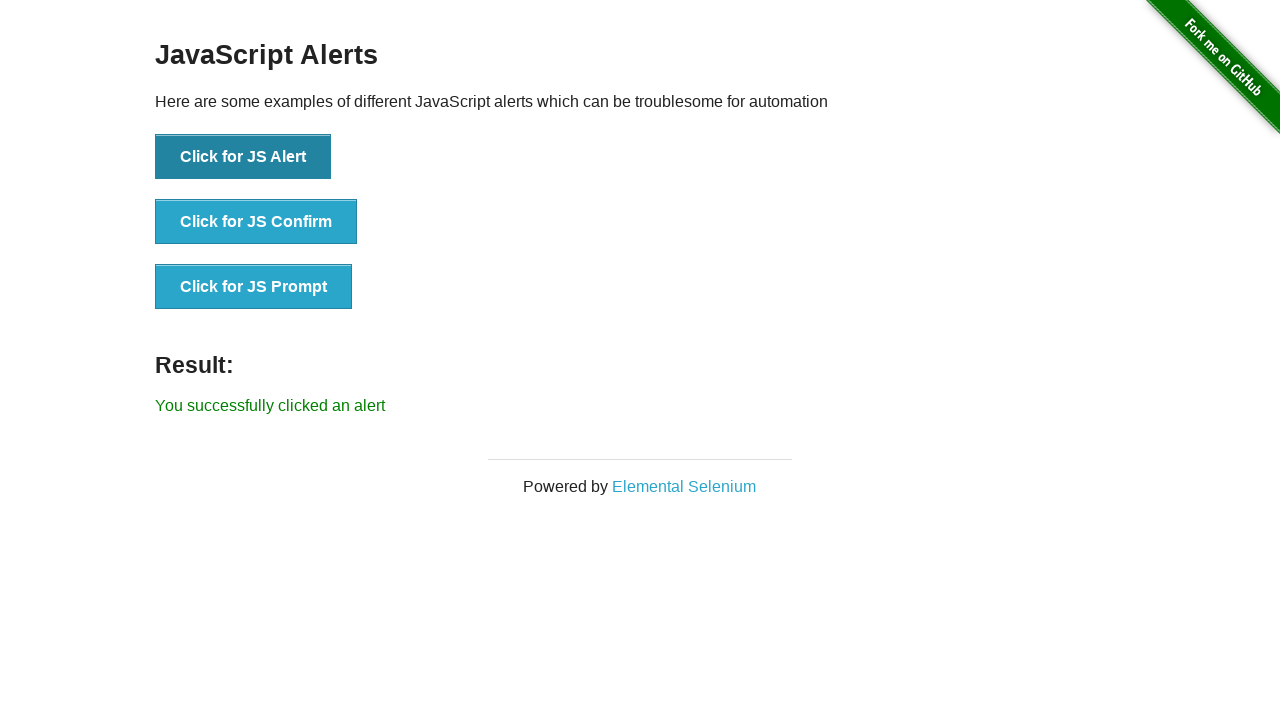

Verified result message is 'You successfully clicked an alert'
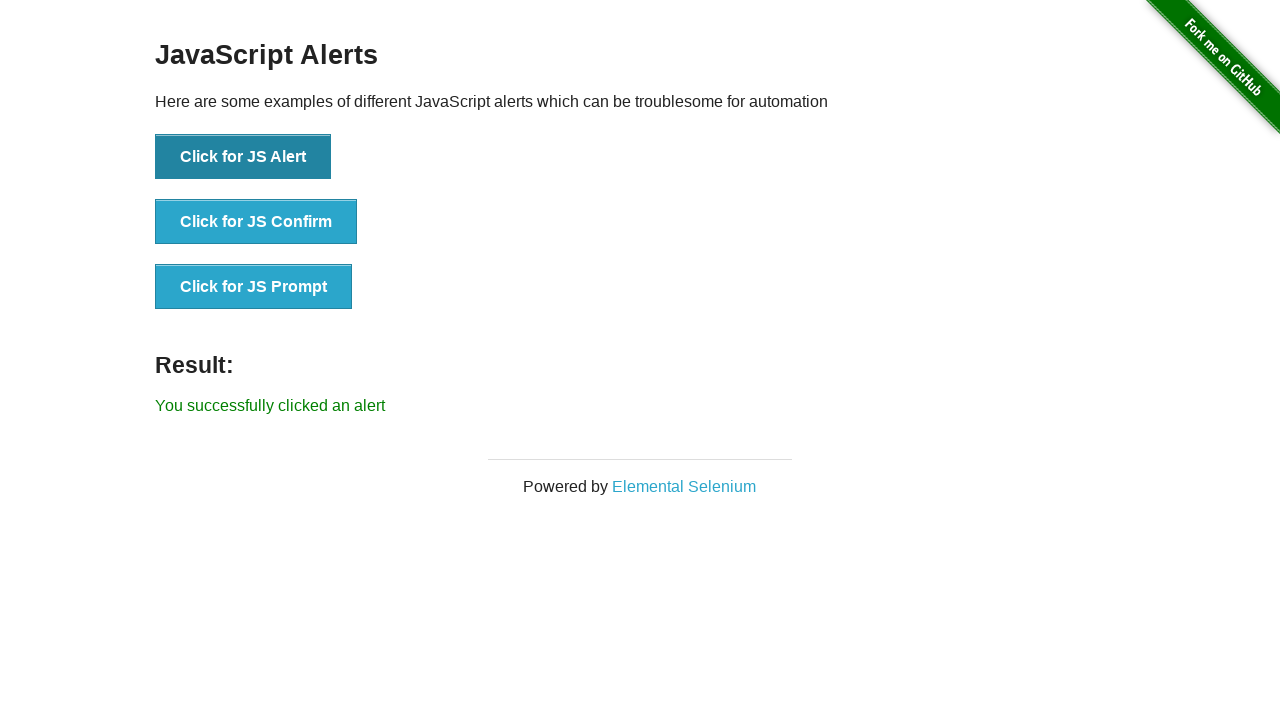

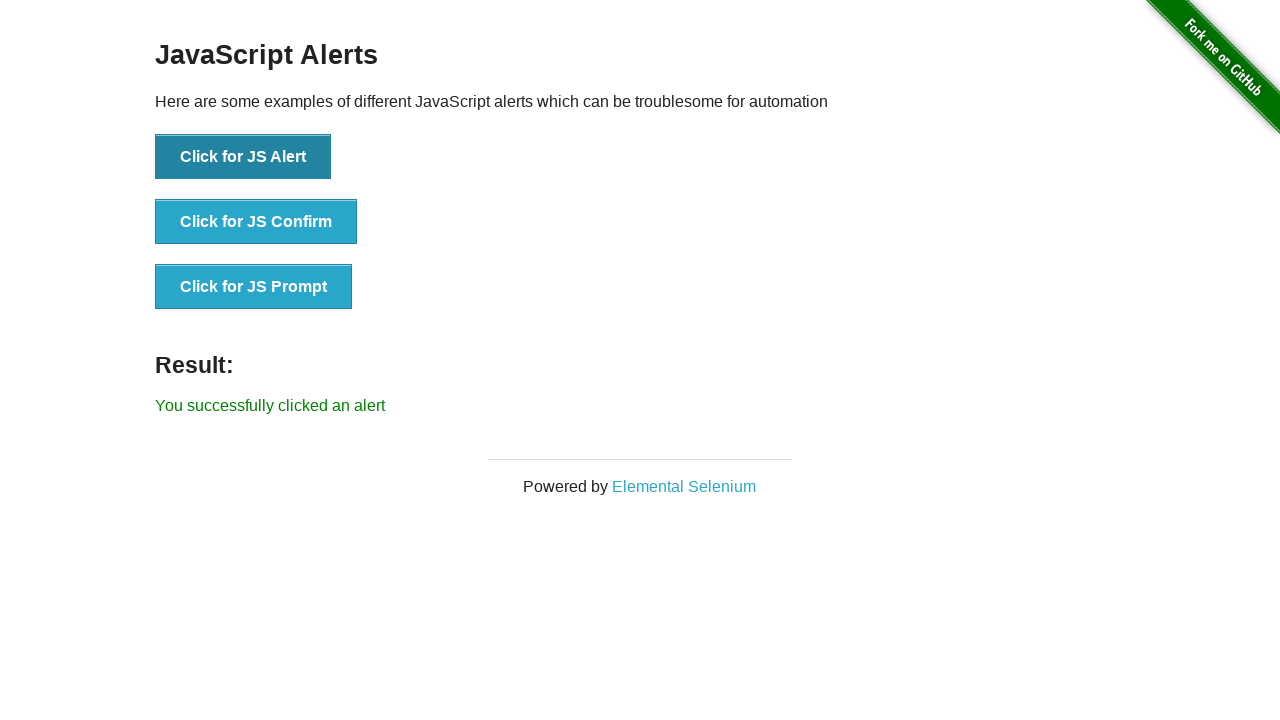